Tests a multi-step registration form demo on W3Schools by filling in personal information (name, contact, birthdate, credentials) across multiple form steps and submitting the form.

Starting URL: https://www.w3schools.com/howto/tryit.asp?filename=tryhow_js_form_steps

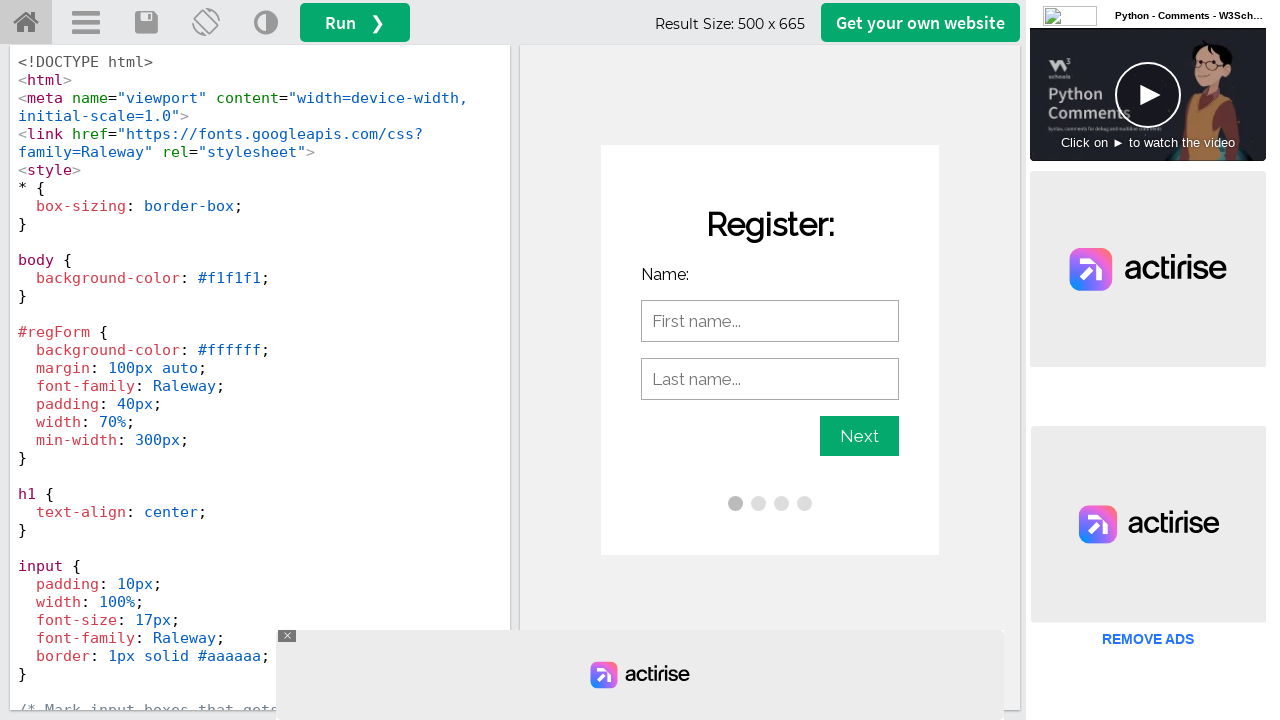

Located iframe containing registration form
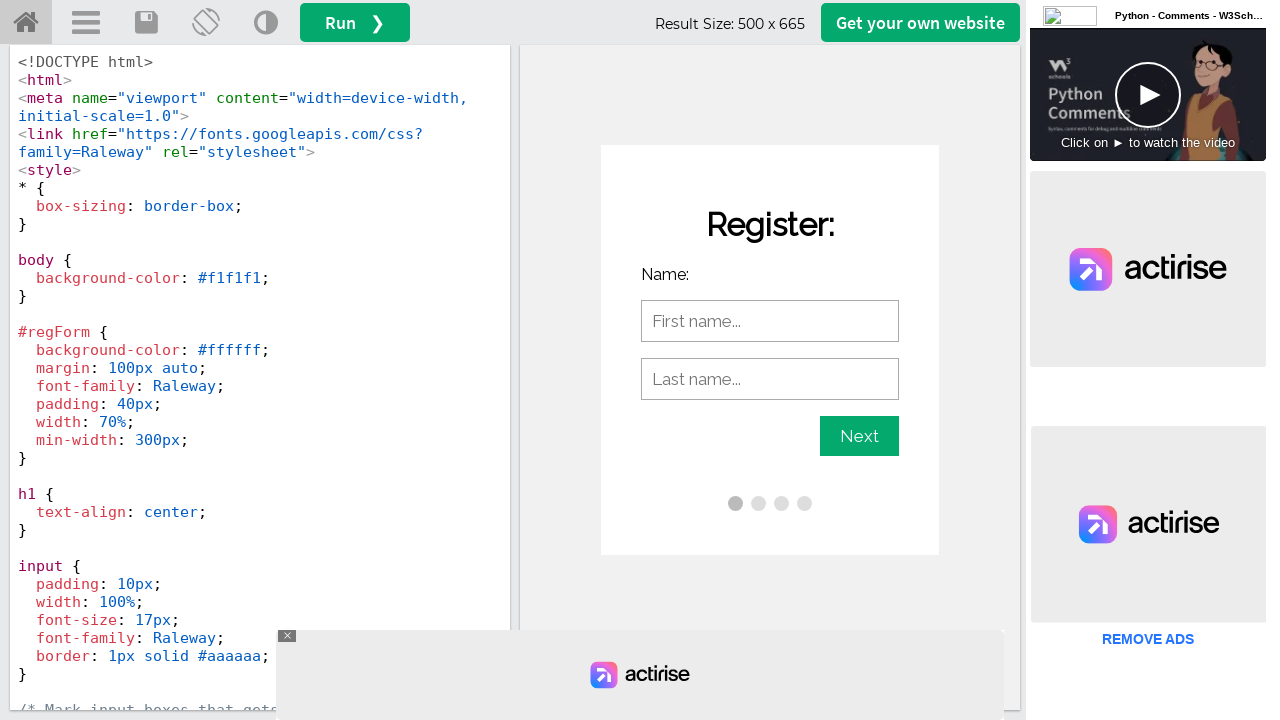

Filled first name field with 'John' on #iframeResult >> internal:control=enter-frame >> xpath=//*[@id="regForm"]/div[1]
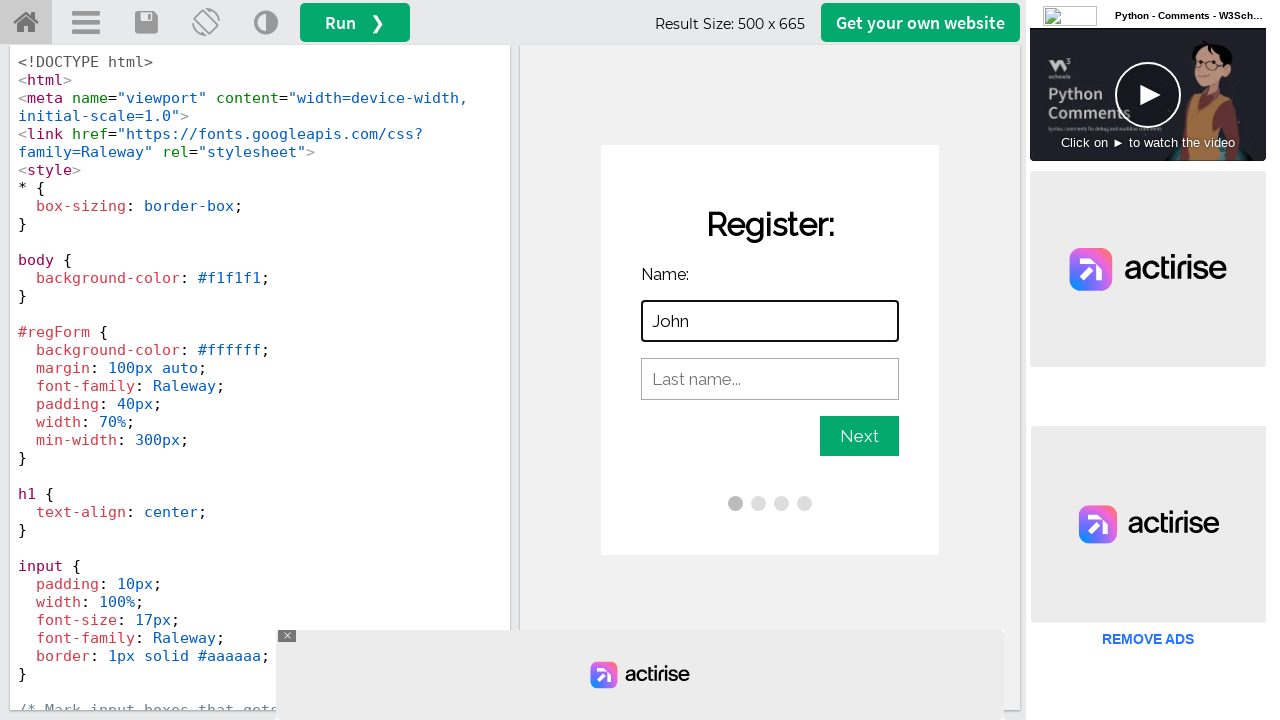

Filled last name field with 'Doe' on #iframeResult >> internal:control=enter-frame >> xpath=//*[@id="regForm"]/div[1]
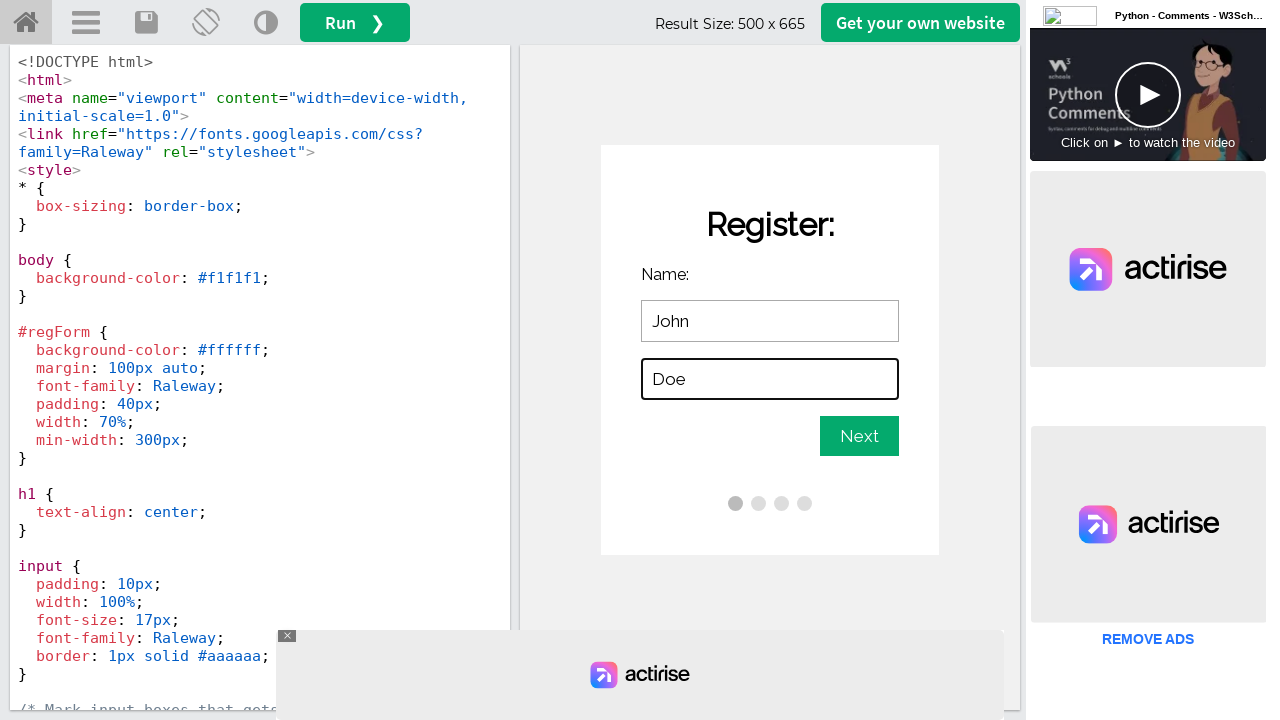

Clicked next button to advance from step 1 (personal information) at (860, 436) on #iframeResult >> internal:control=enter-frame >> xpath=//*[@id="nextBtn"]
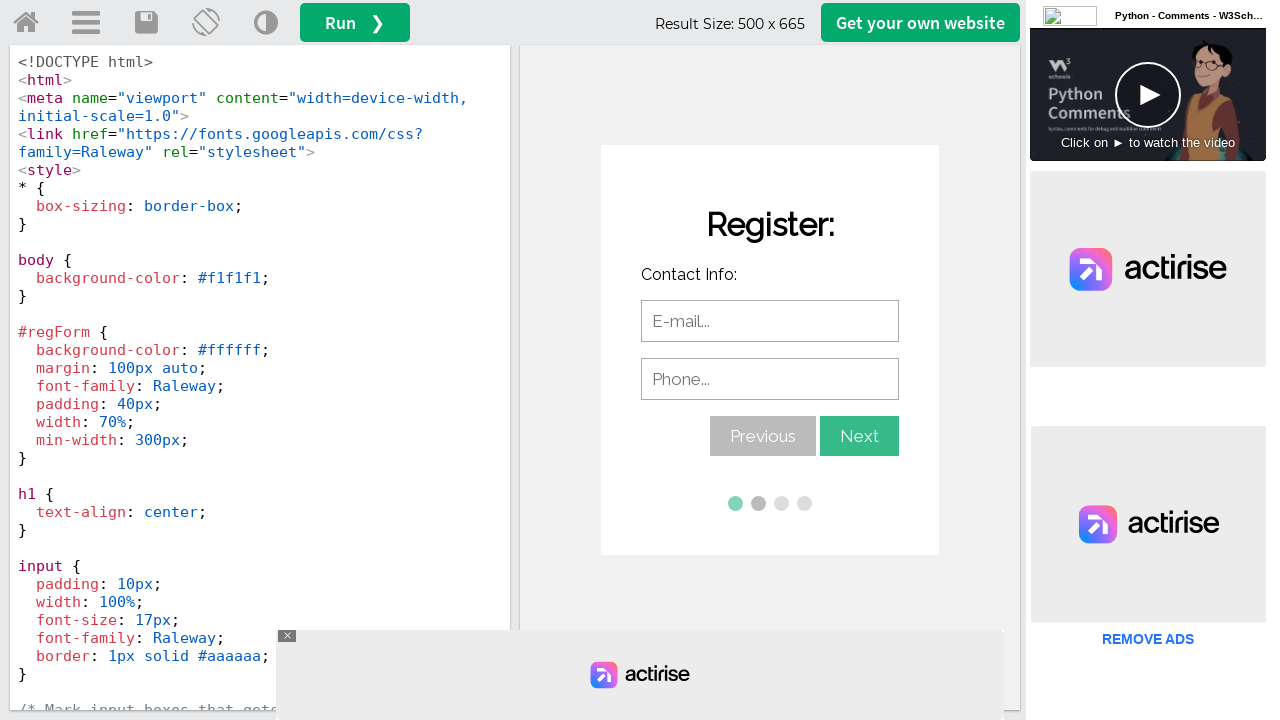

Filled email field with 'john.doe@example.com' on #iframeResult >> internal:control=enter-frame >> xpath=//*[@id="regForm"]/div[2]
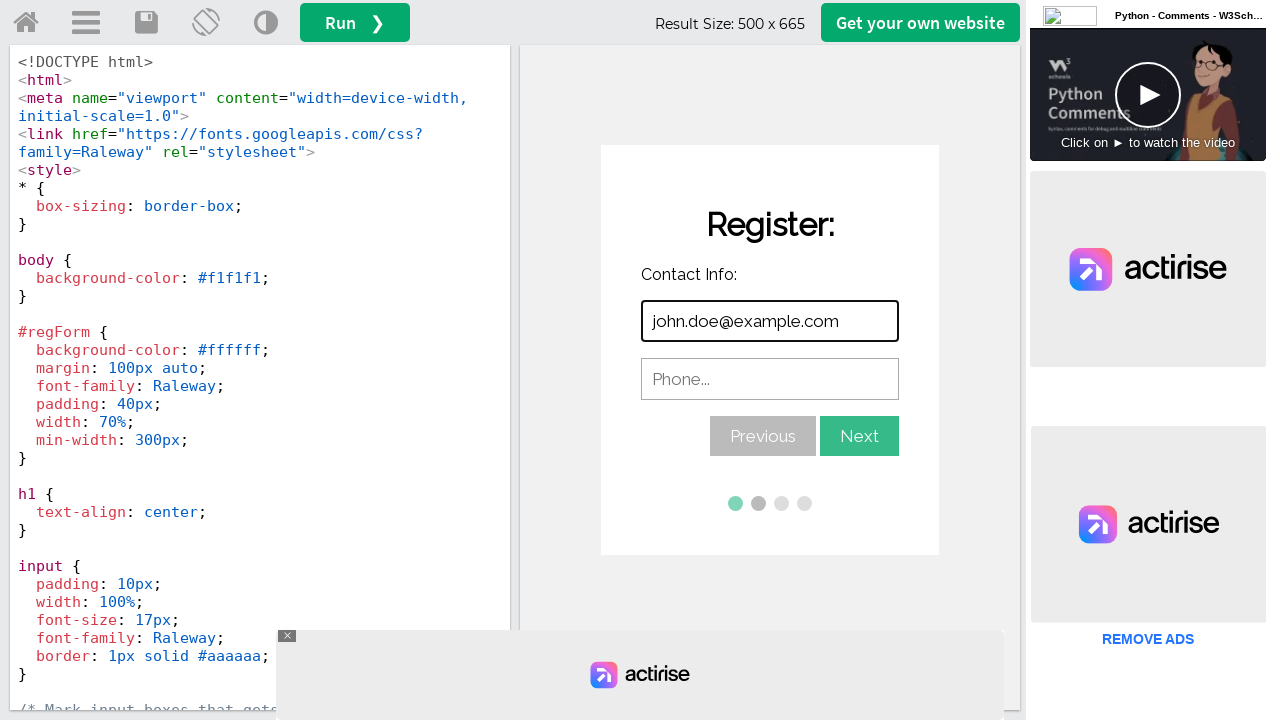

Filled phone field with '1234567890' on #iframeResult >> internal:control=enter-frame >> xpath=//*[@id="regForm"]/div[2]
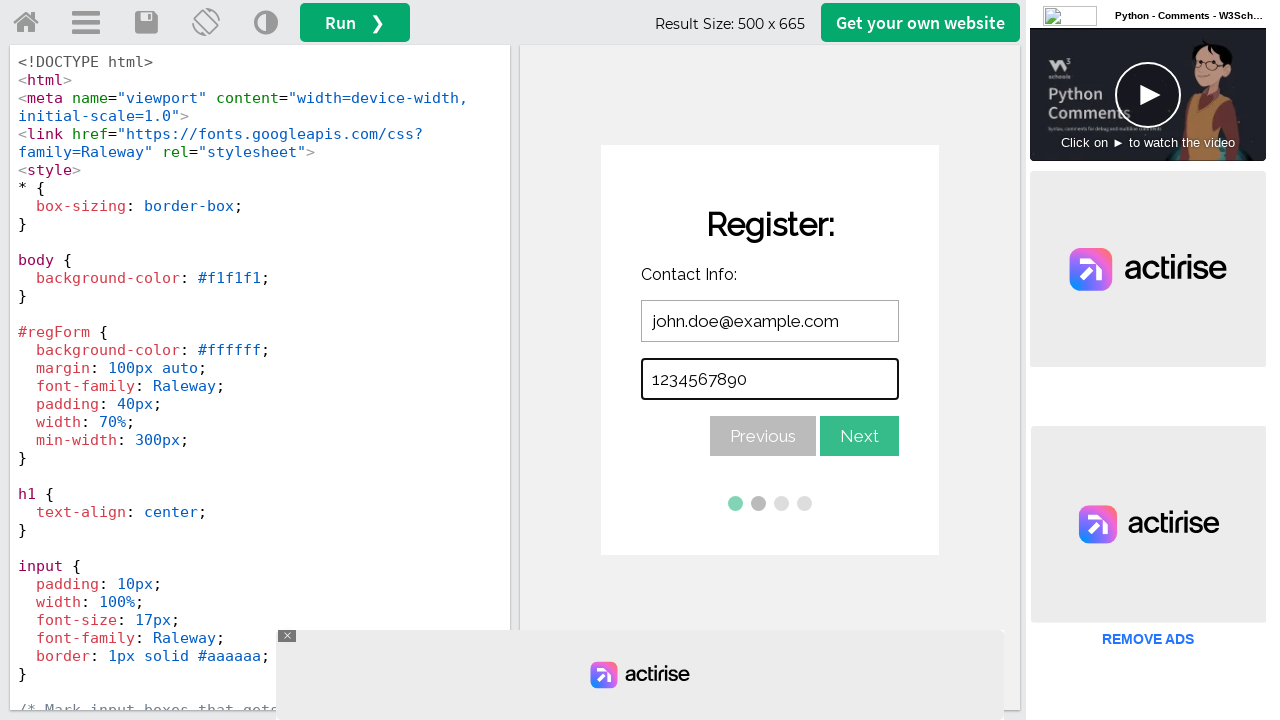

Clicked next button to advance from step 2 (contact information) at (860, 436) on #iframeResult >> internal:control=enter-frame >> xpath=//*[@id="nextBtn"]
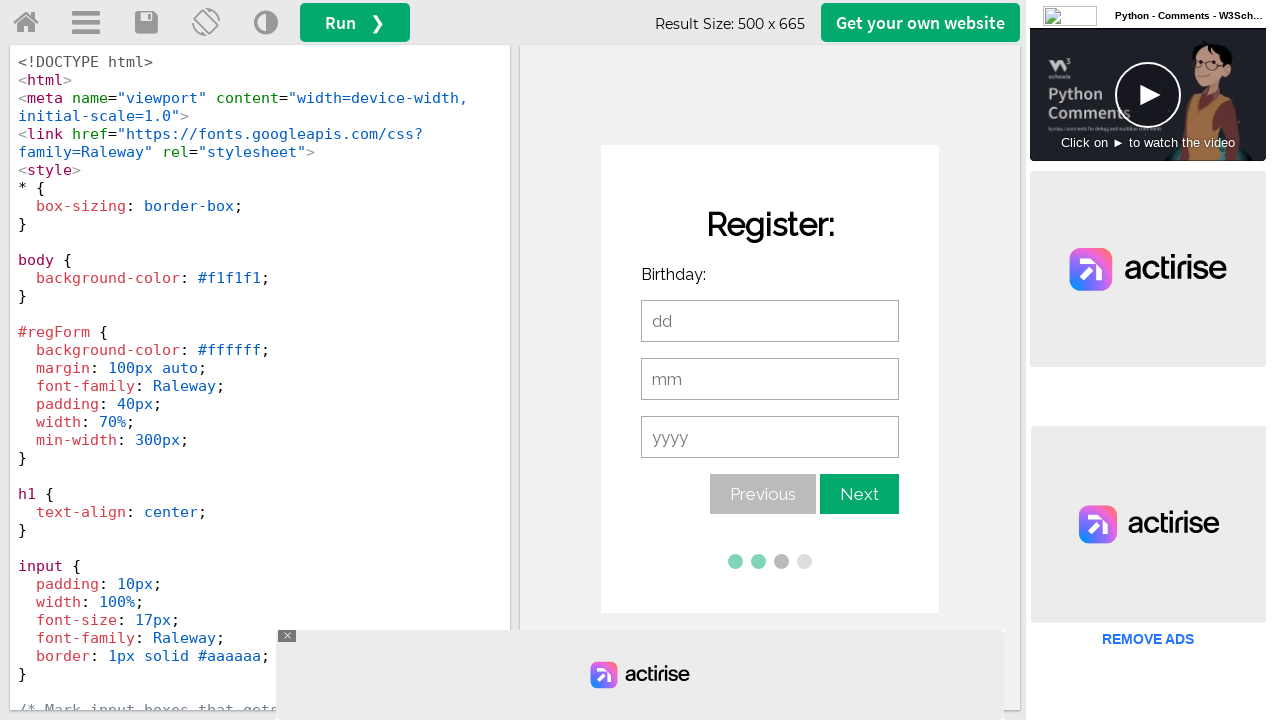

Filled day field with '15' on #iframeResult >> internal:control=enter-frame >> xpath=//*[@id="regForm"]/div[3]
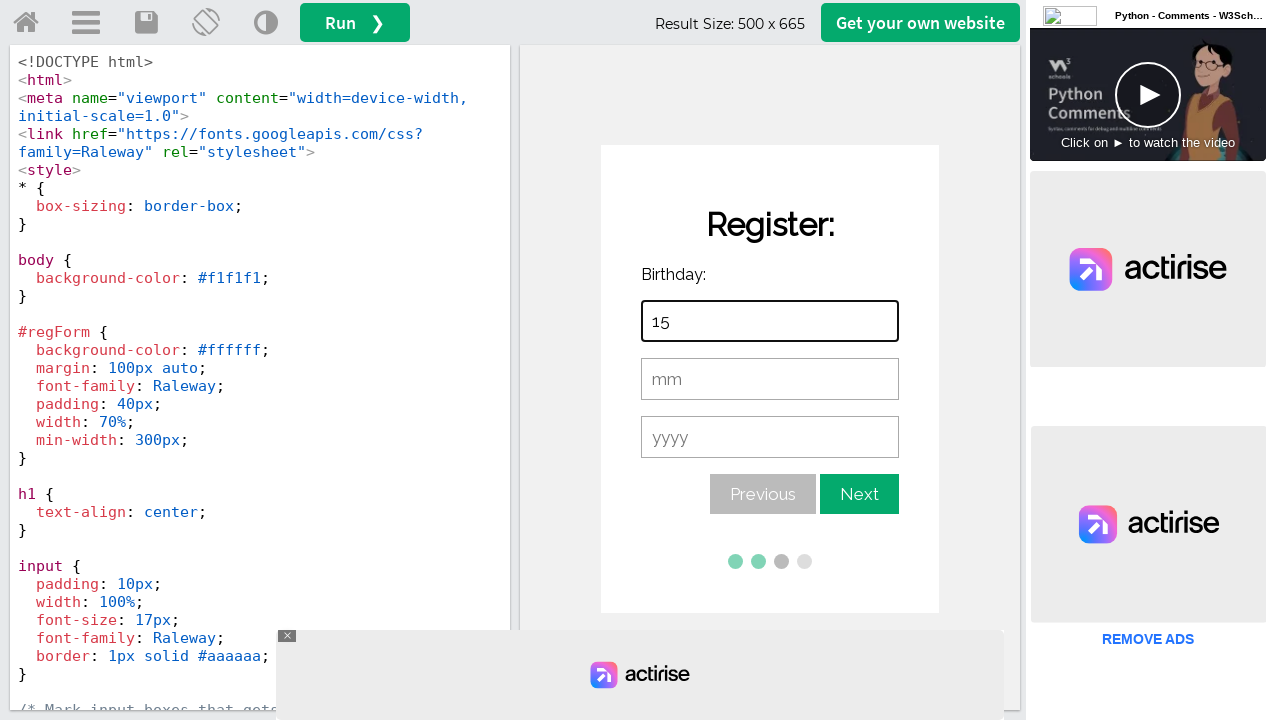

Filled month field with '07' on #iframeResult >> internal:control=enter-frame >> xpath=//*[@id="regForm"]/div[3]
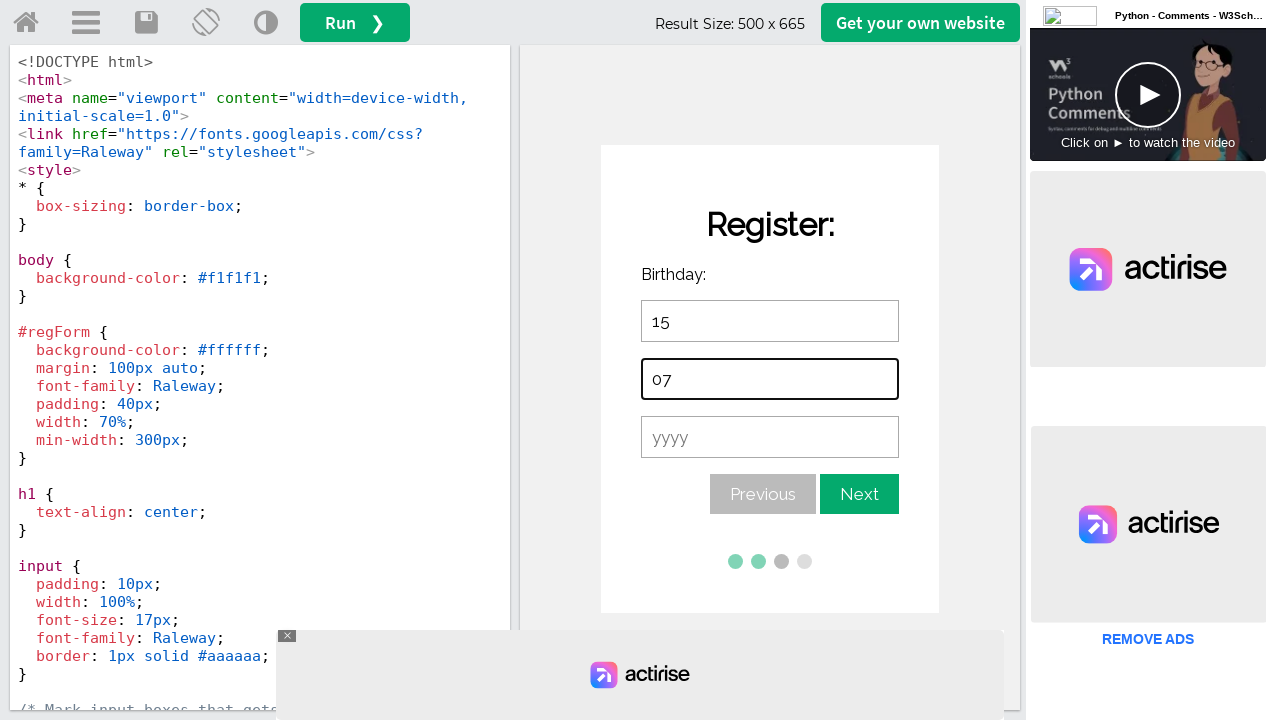

Filled year field with '1990' on #iframeResult >> internal:control=enter-frame >> xpath=//*[@id="regForm"]/div[3]
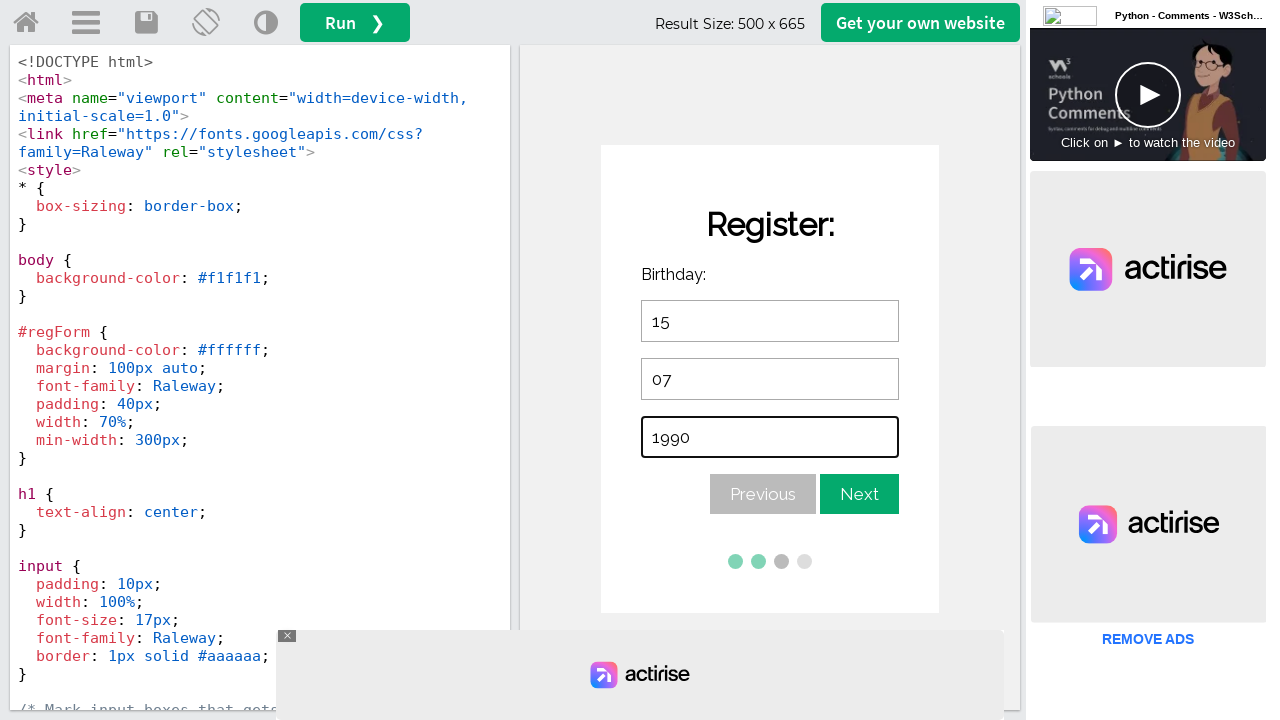

Clicked next button to advance from step 3 (birthdate) at (860, 494) on #iframeResult >> internal:control=enter-frame >> xpath=//*[@id="nextBtn"]
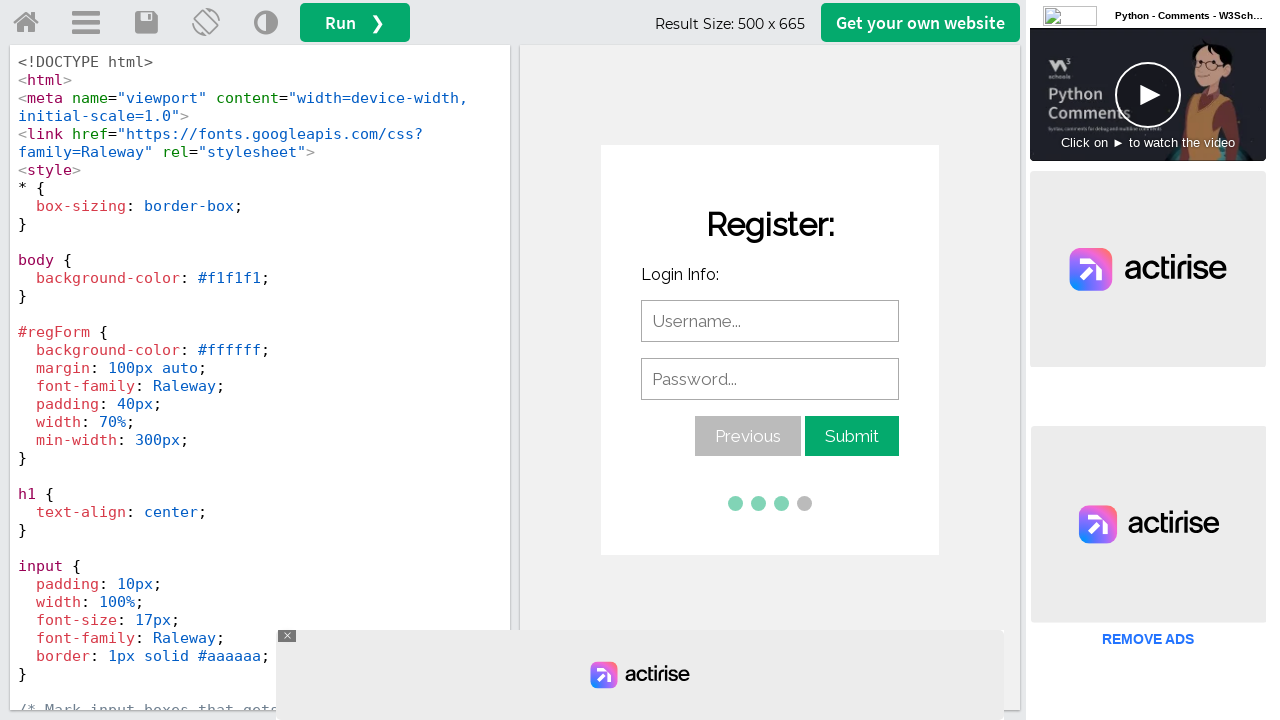

Filled username field with 'johndoe' on #iframeResult >> internal:control=enter-frame >> xpath=//*[@id="regForm"]/div[4]
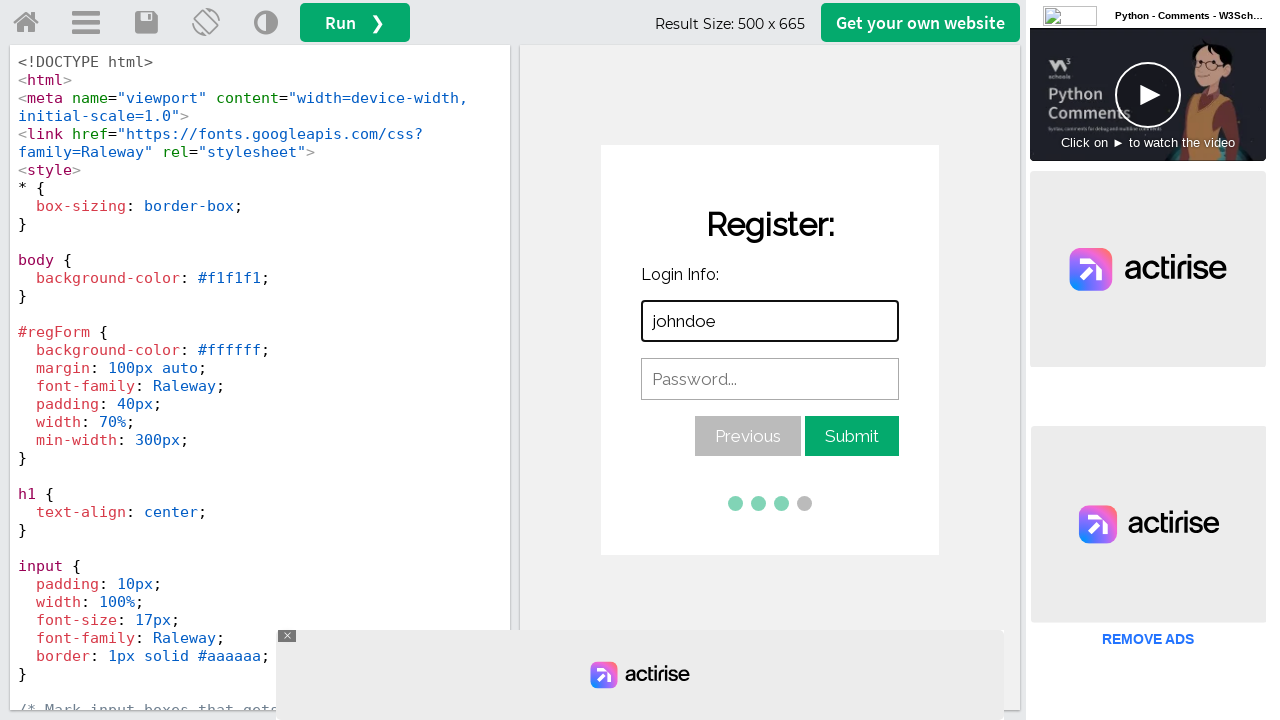

Filled password field with 'Password123' on #iframeResult >> internal:control=enter-frame >> xpath=//*[@id="regForm"]/div[4]
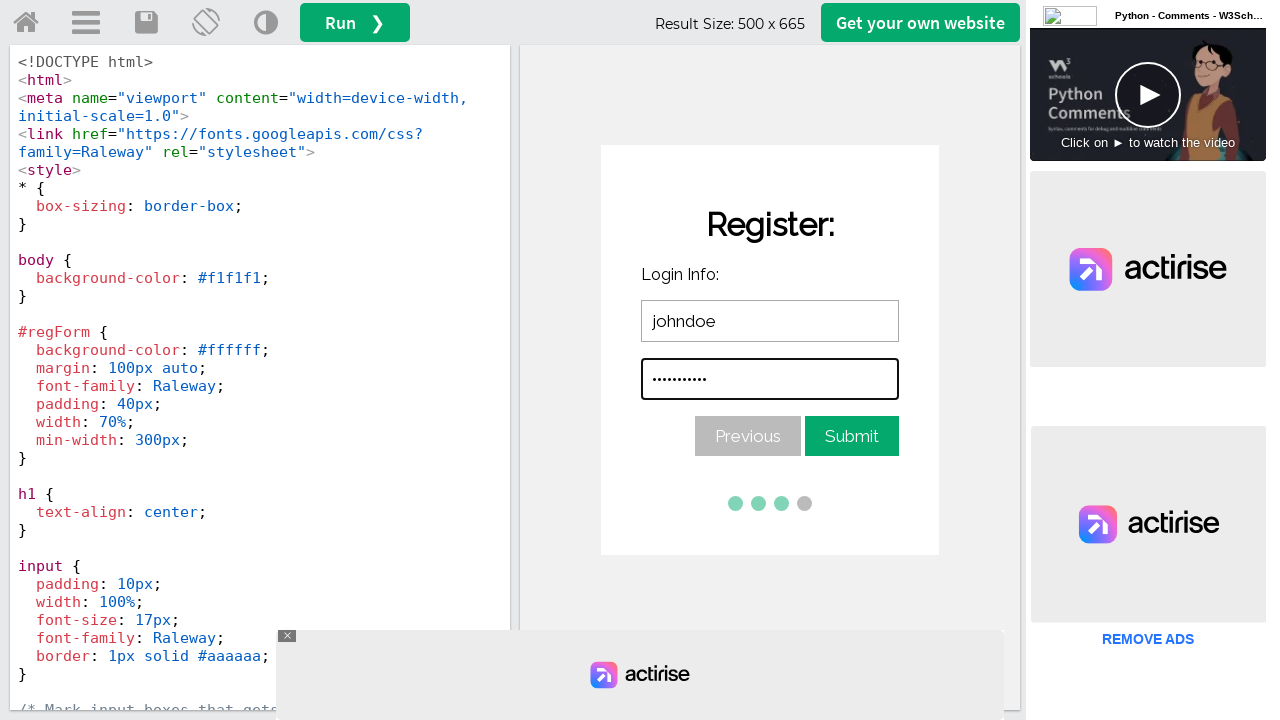

Clicked next button to submit form after entering credentials at (852, 436) on #iframeResult >> internal:control=enter-frame >> xpath=//*[@id="nextBtn"]
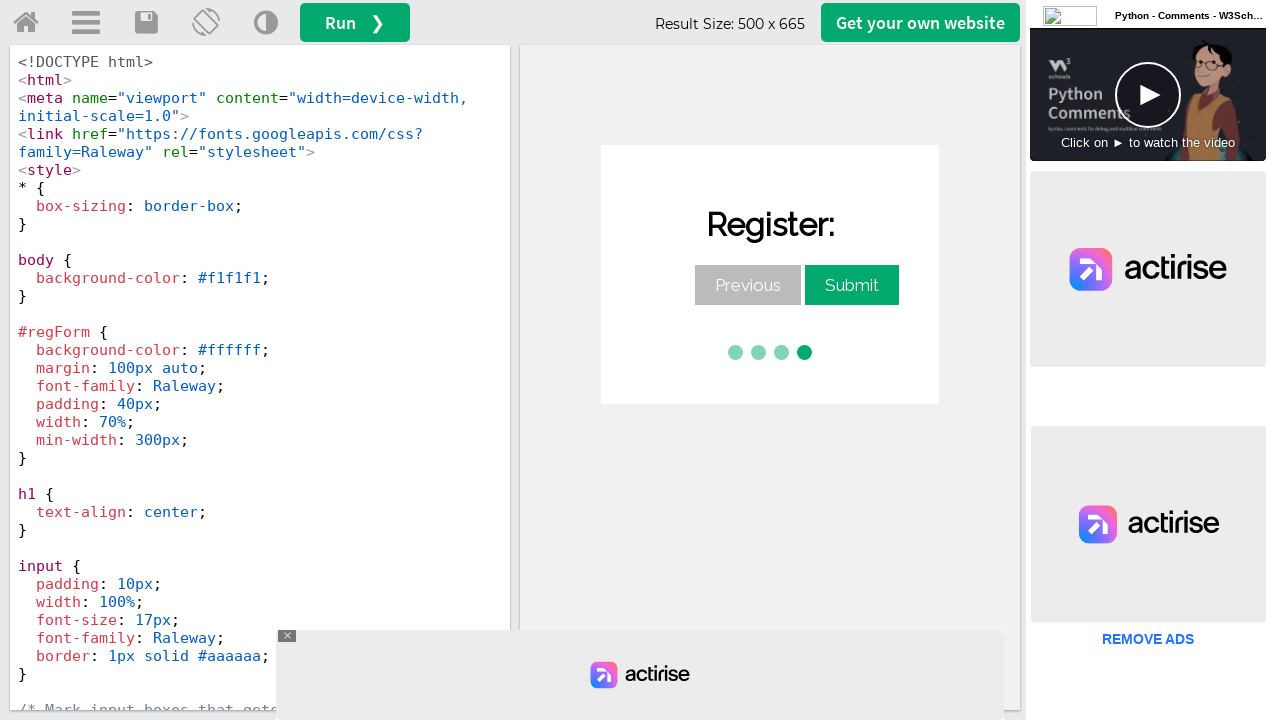

Waited 2 seconds for form submission to complete
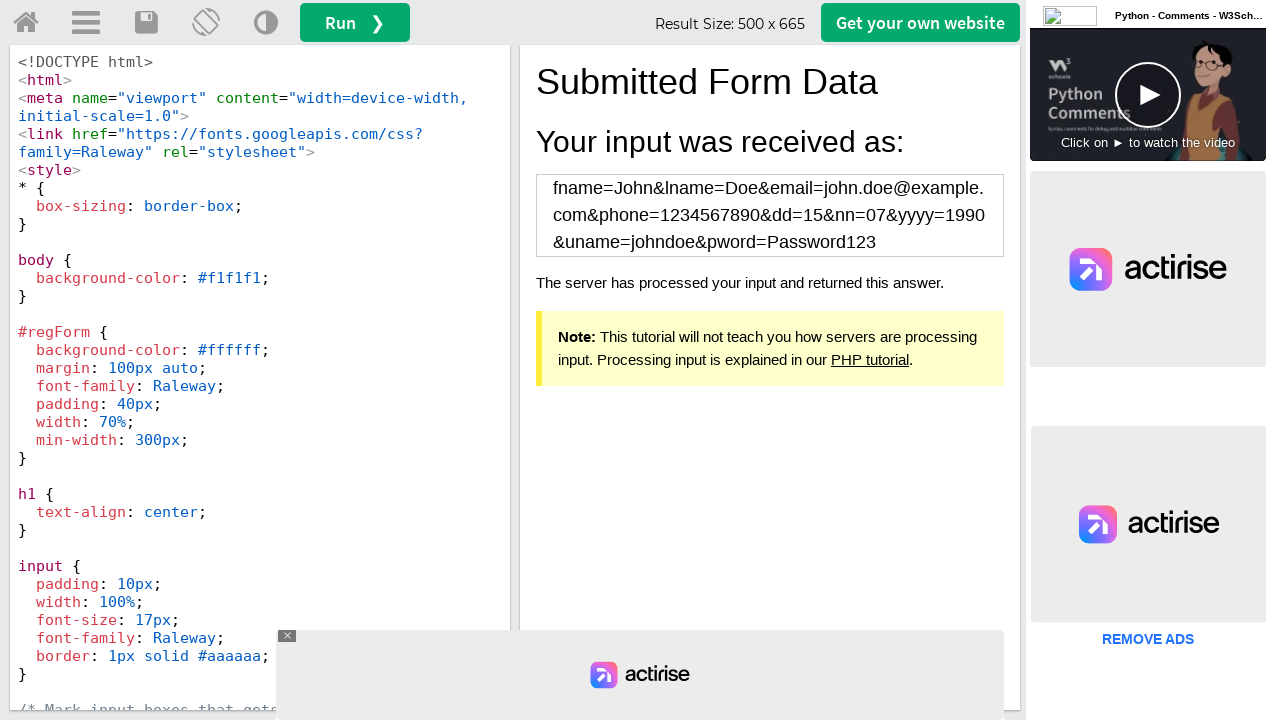

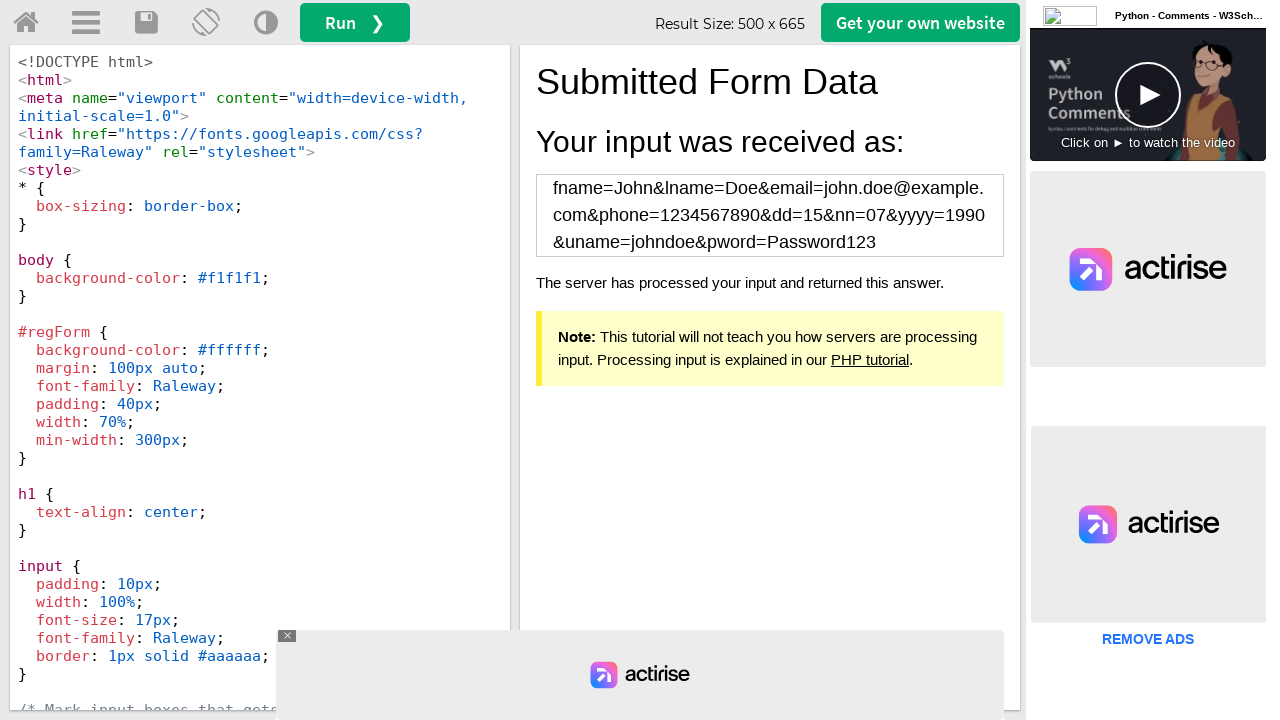